Tests simple JavaScript alert handling by clicking a button to trigger an alert and accepting it

Starting URL: https://demoqa.com/alerts

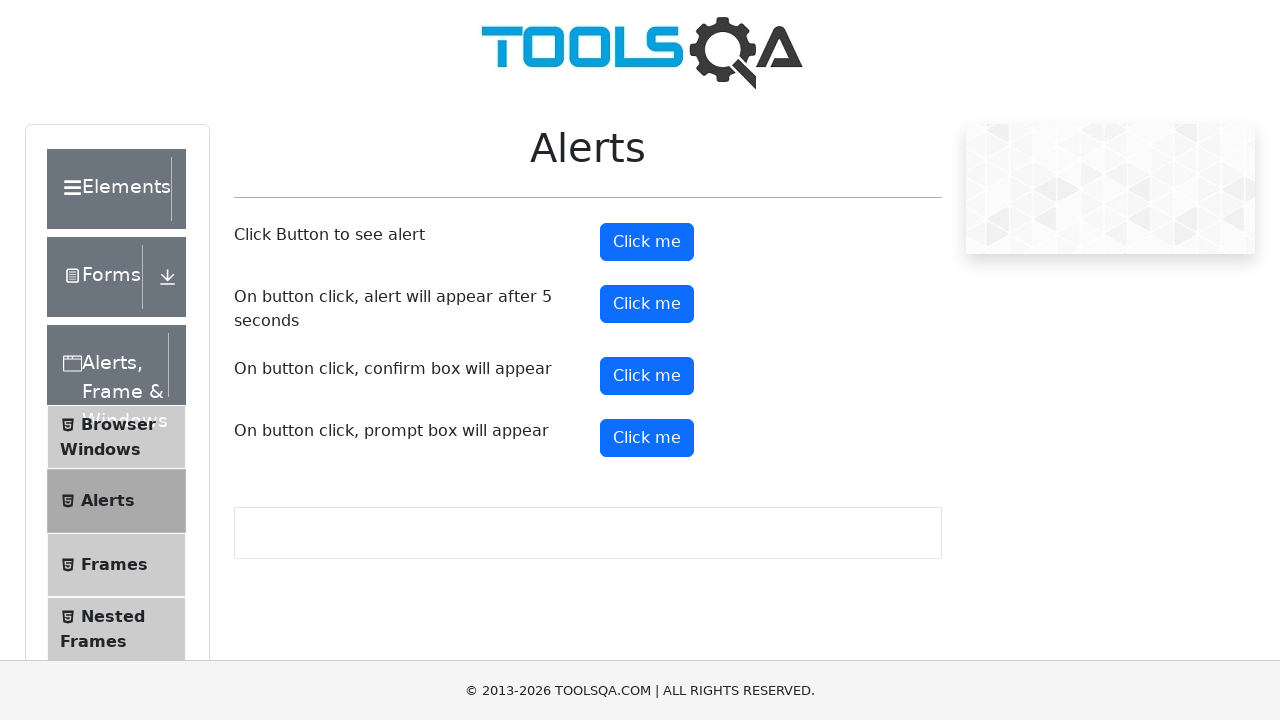

Set up dialog handler to accept alerts
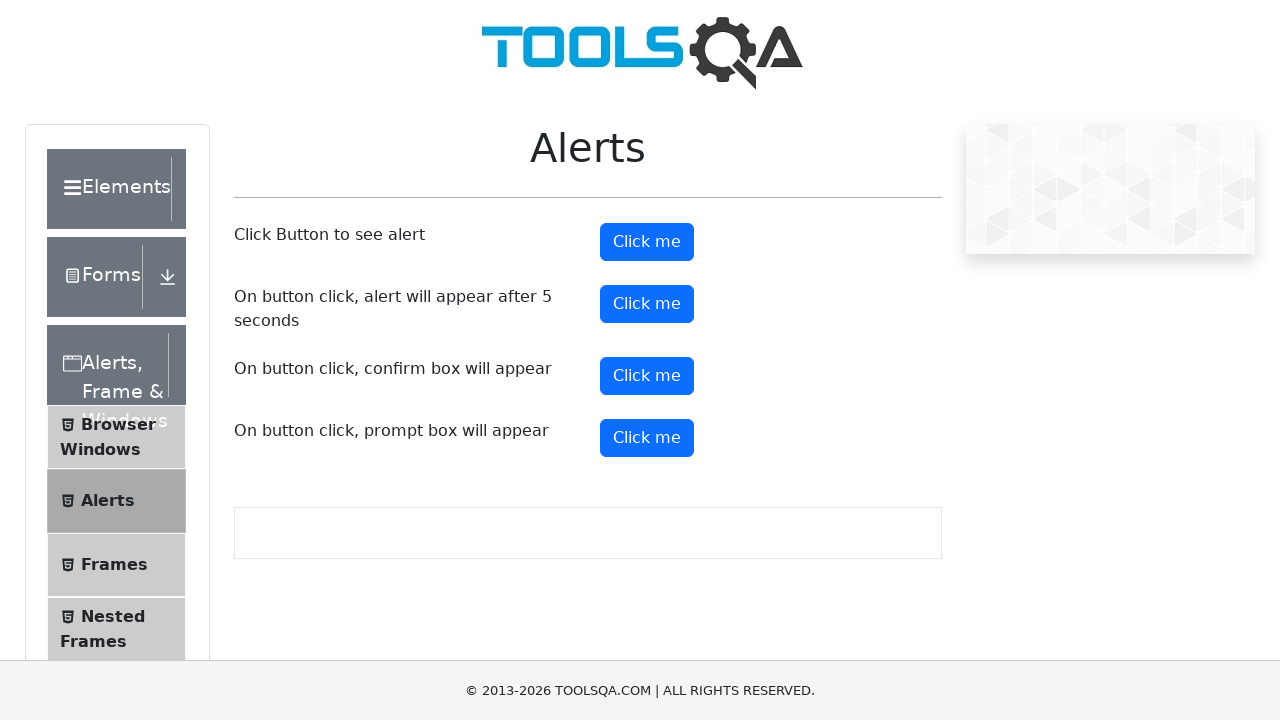

Clicked alert button to trigger simple JavaScript alert at (647, 242) on #alertButton
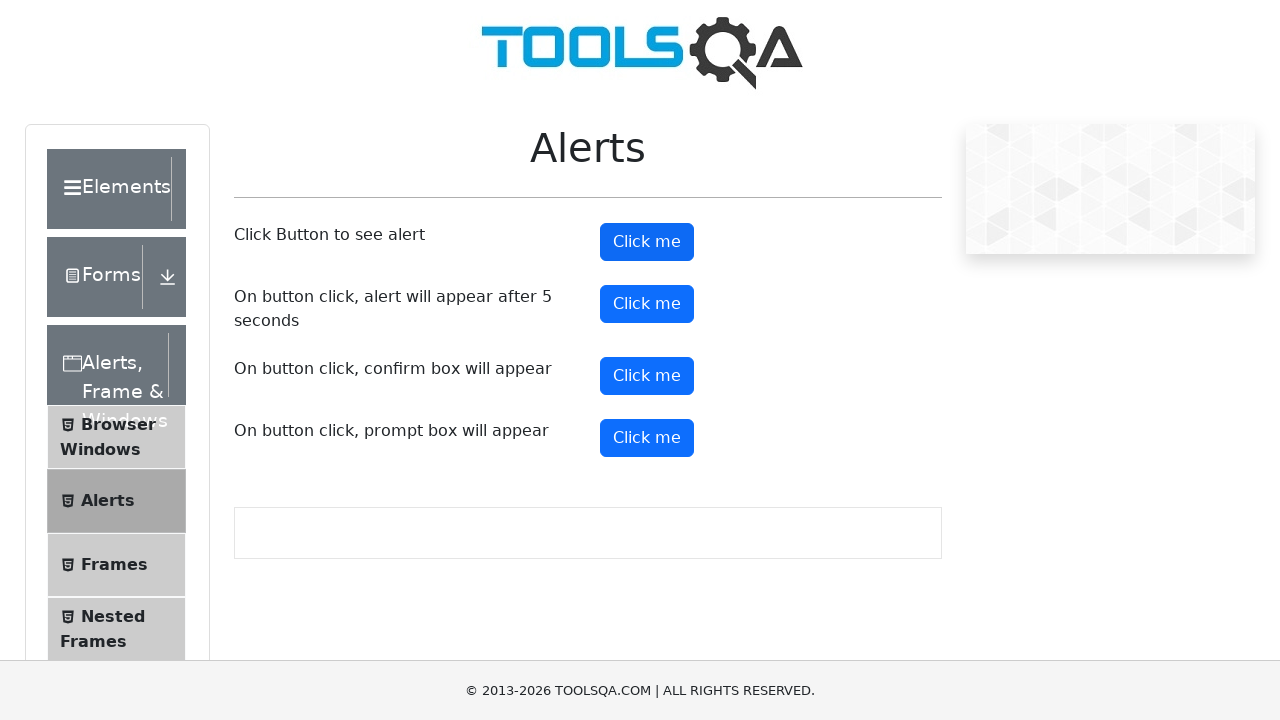

Waited 500ms for alert to be processed
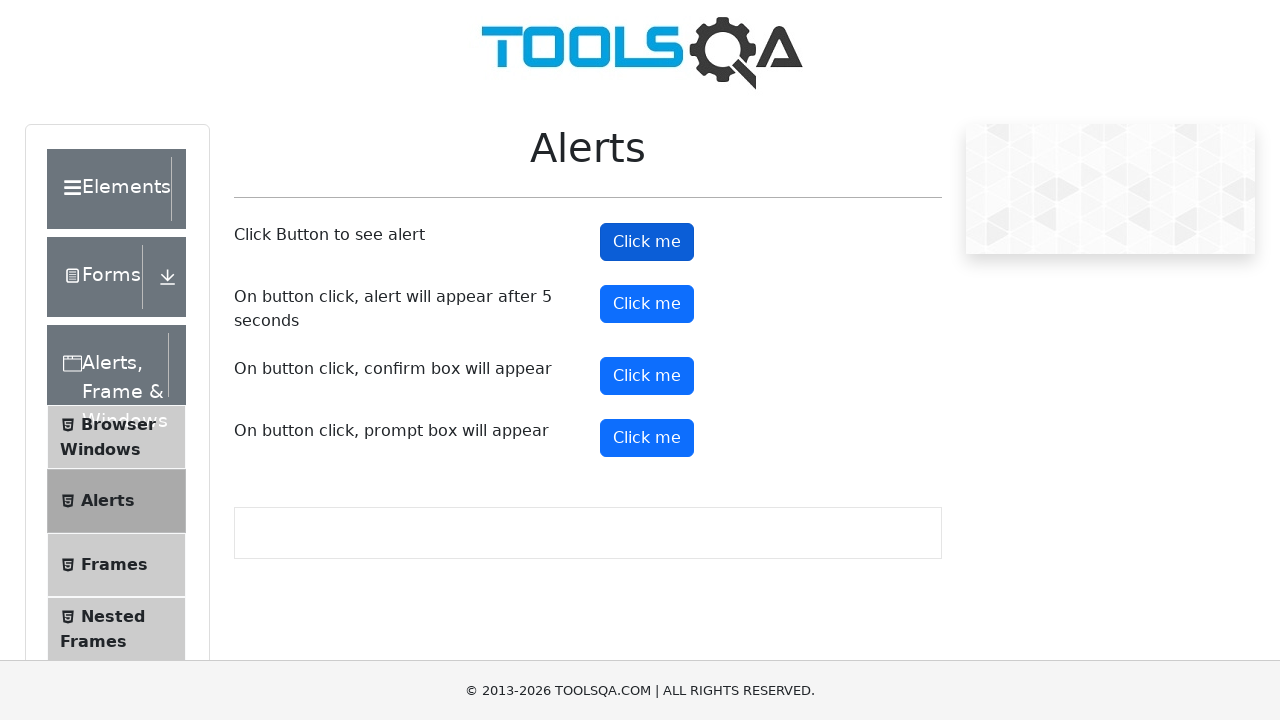

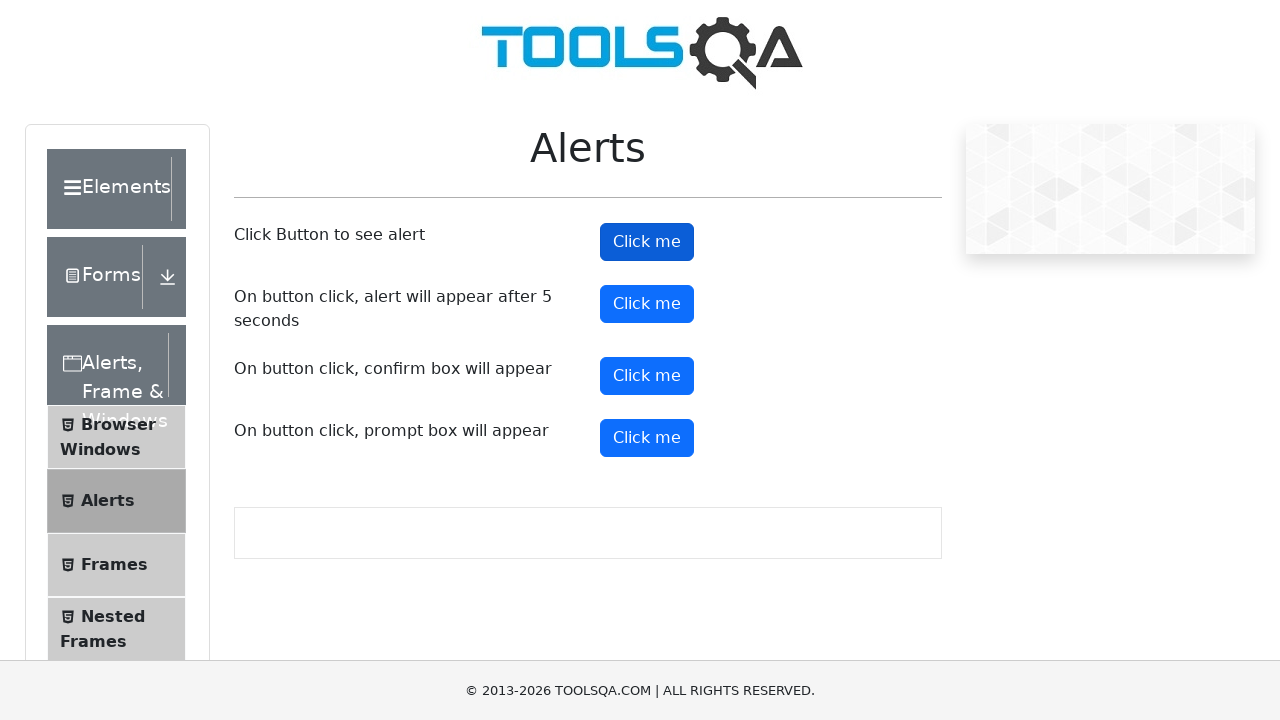